Tests dynamic loading page by clicking start button and verifying "Hello World!" text appears

Starting URL: http://the-internet.herokuapp.com/dynamic_loading/2

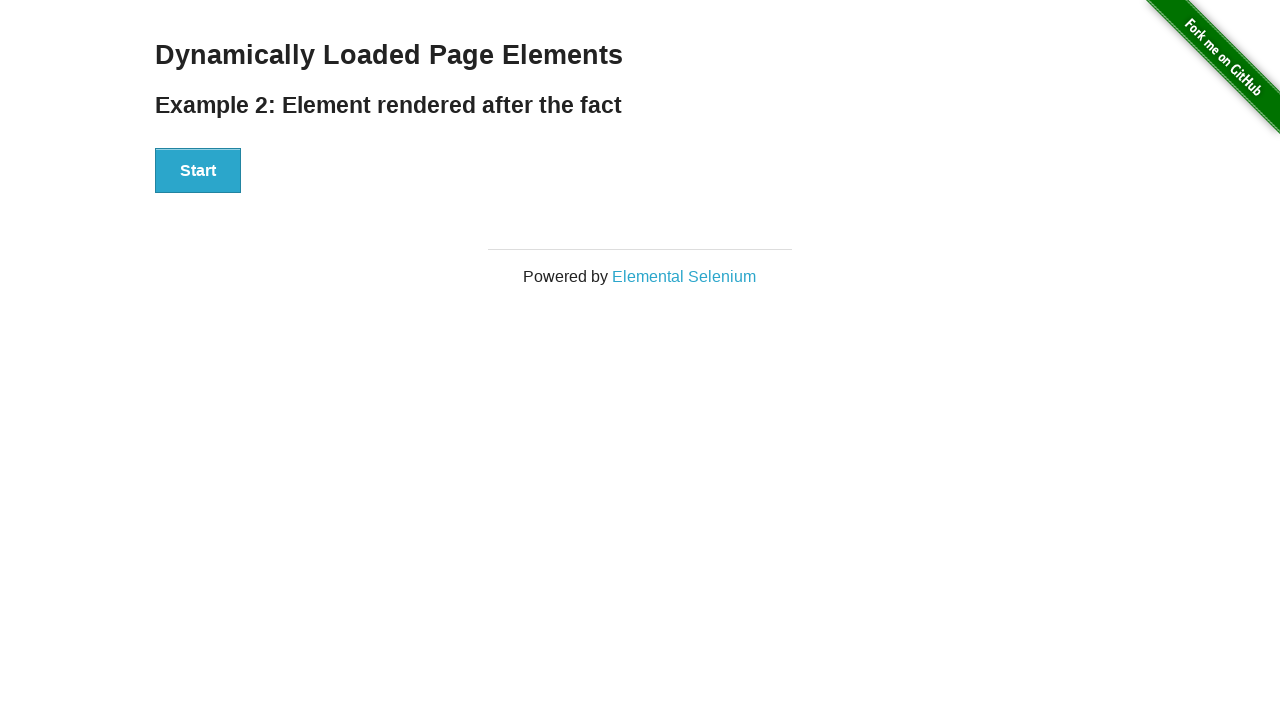

Clicked start button to trigger dynamic loading at (198, 171) on xpath=//div[@id='start']/button
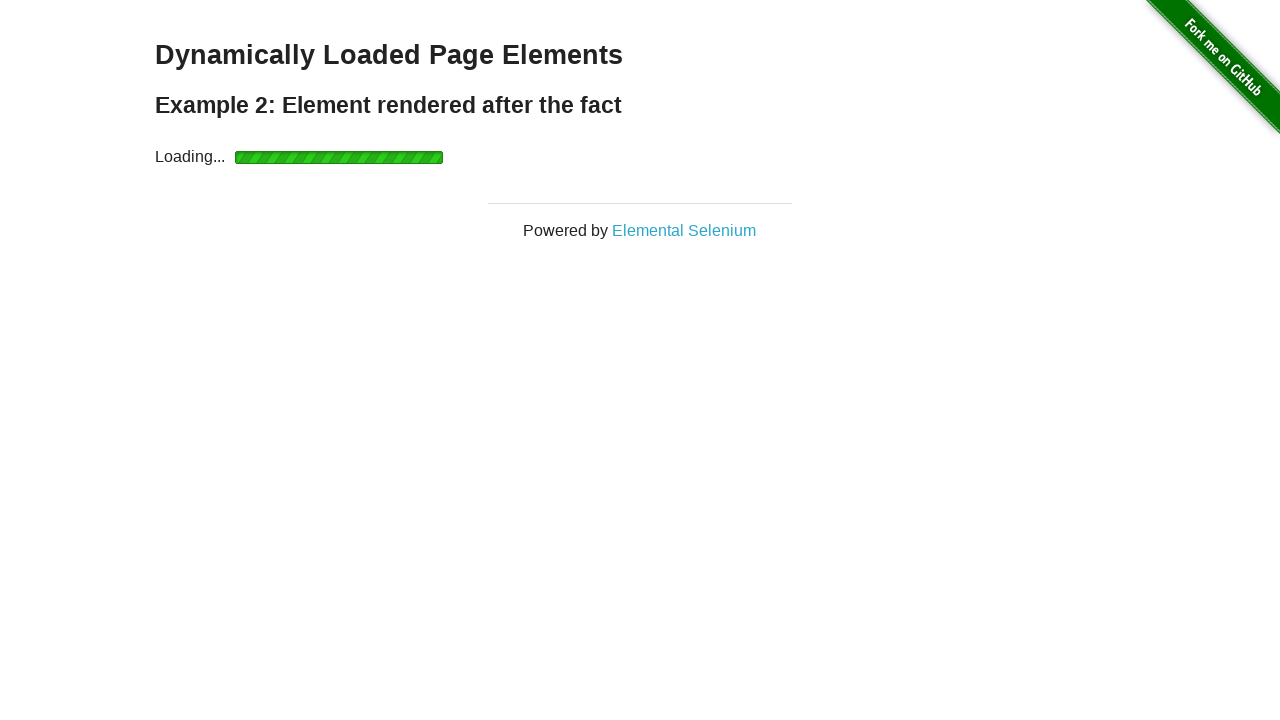

Waited for dynamically loaded text to appear
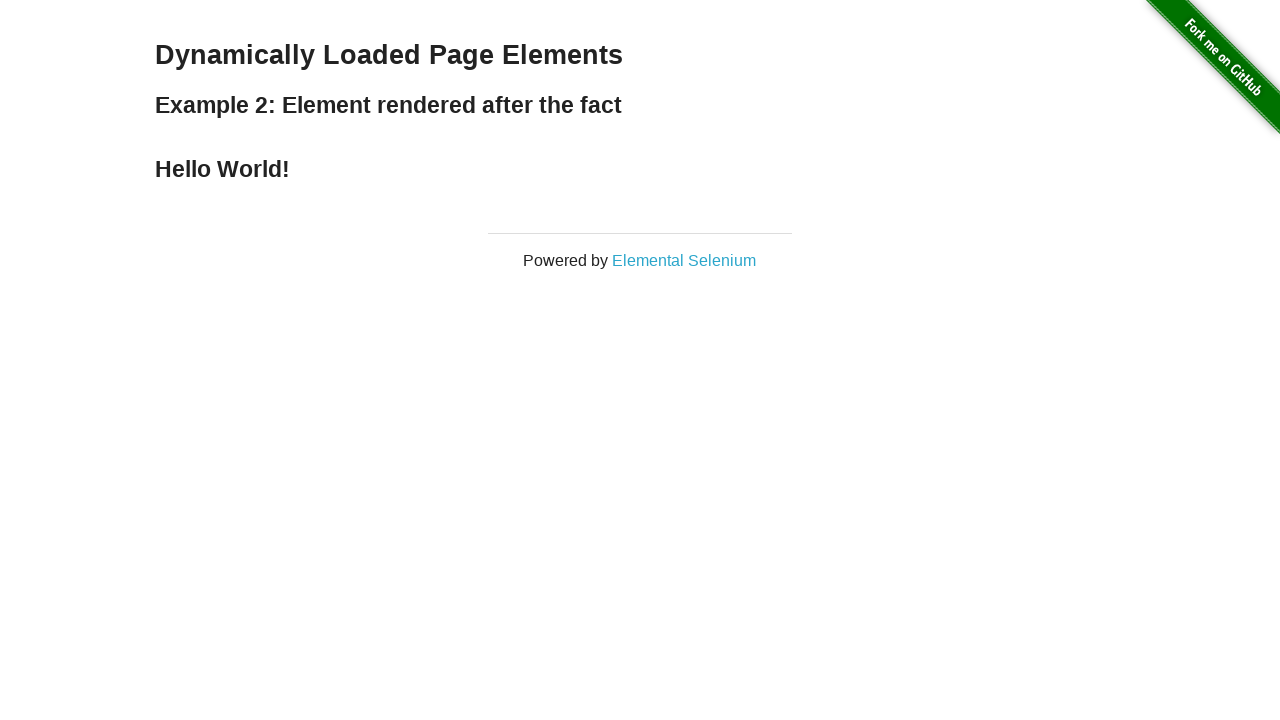

Verified 'Hello World!' text appeared correctly
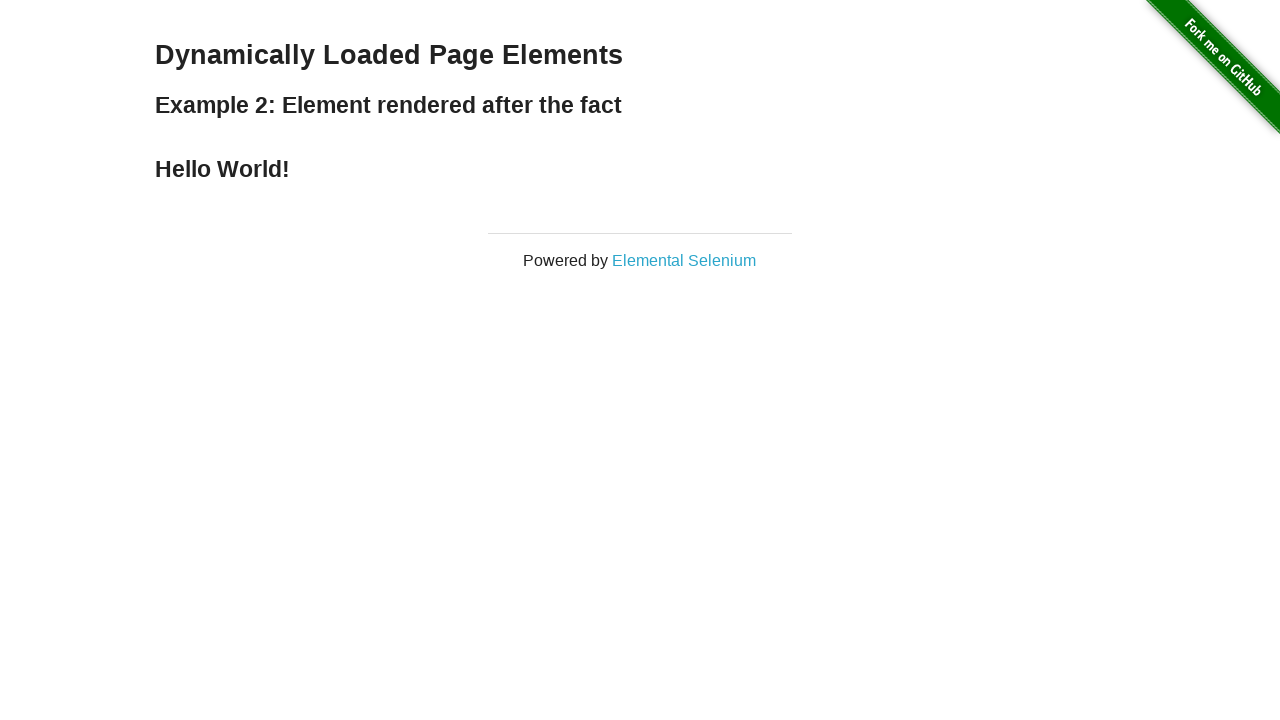

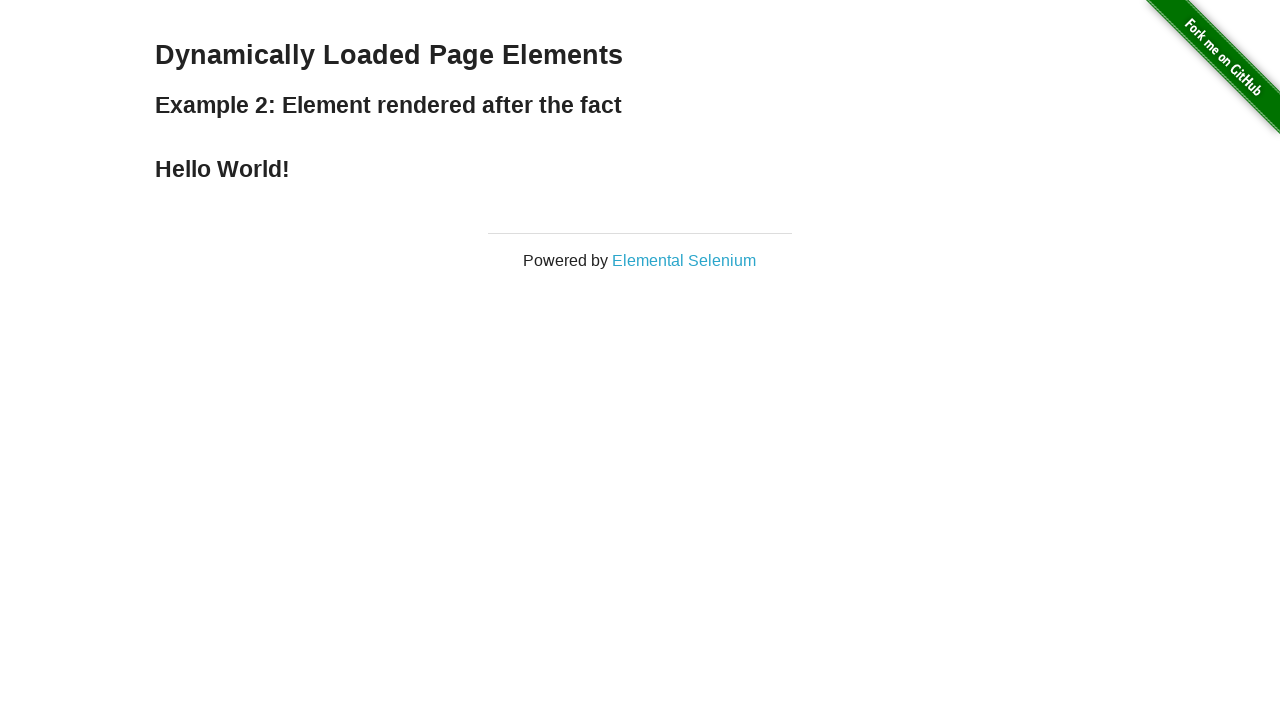